Tests a sample todo application by clicking multiple checkbox items, entering a new todo item text, and clicking the add button to add it to the list.

Starting URL: https://lambdatest.github.io/sample-todo-app/

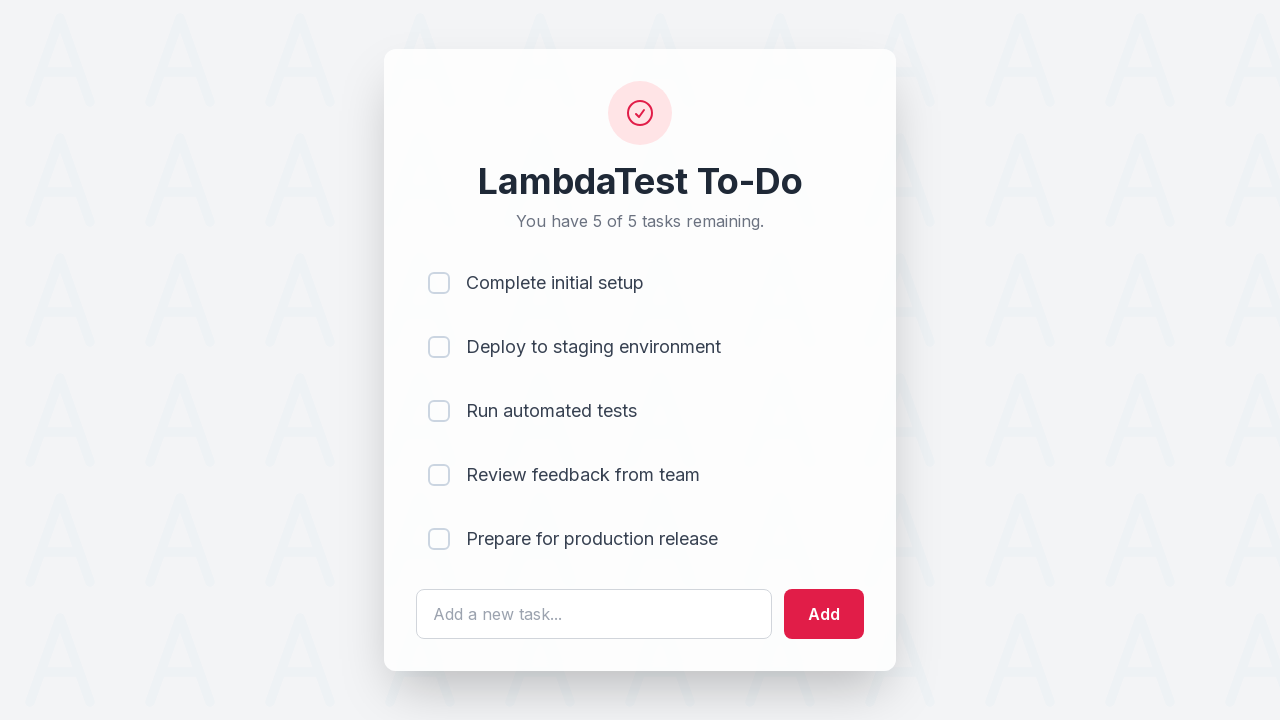

Clicked first checkbox item (li1) at (439, 283) on input[name='li1']
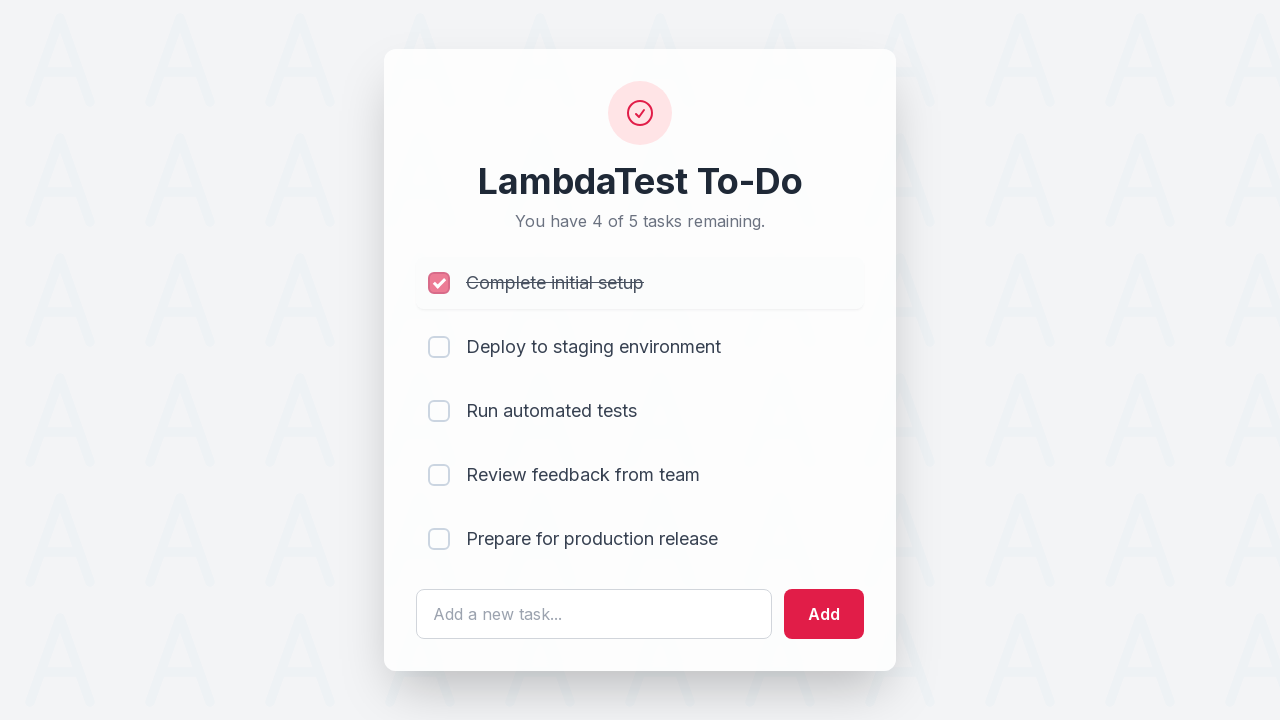

Clicked second checkbox item (li2) at (439, 347) on input[name='li2']
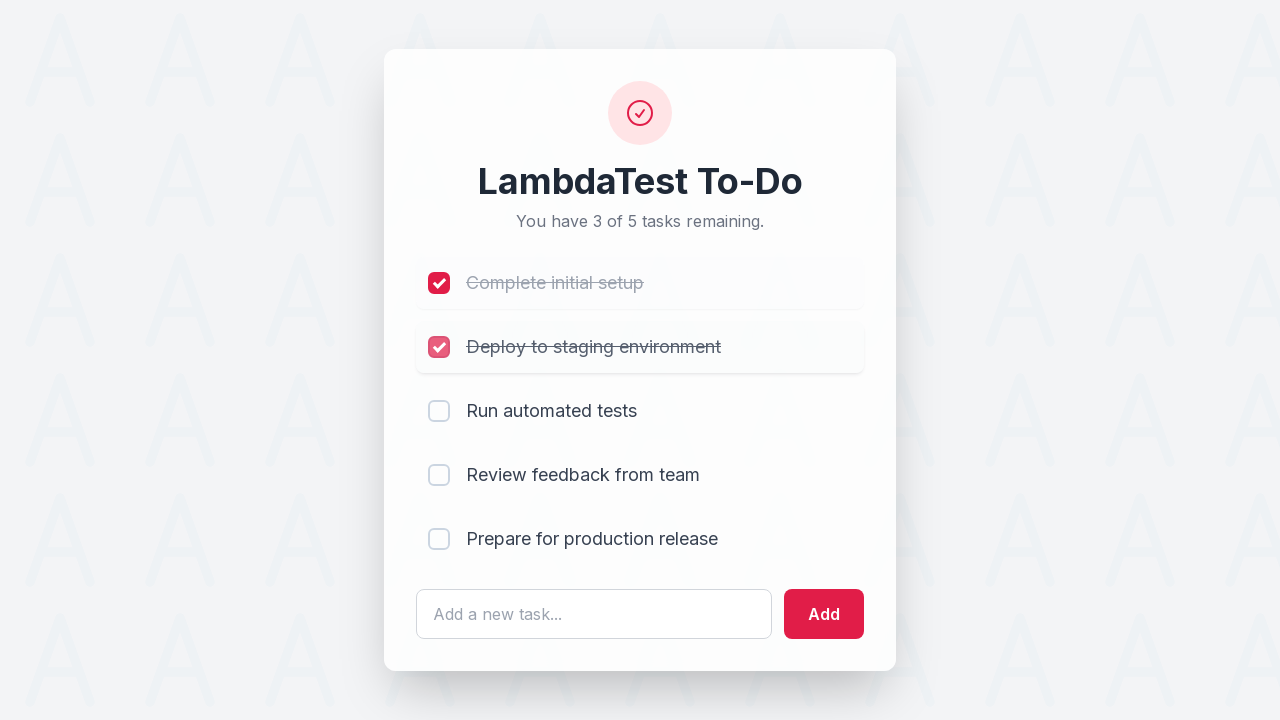

Clicked third checkbox item (li3) at (439, 411) on input[name='li3']
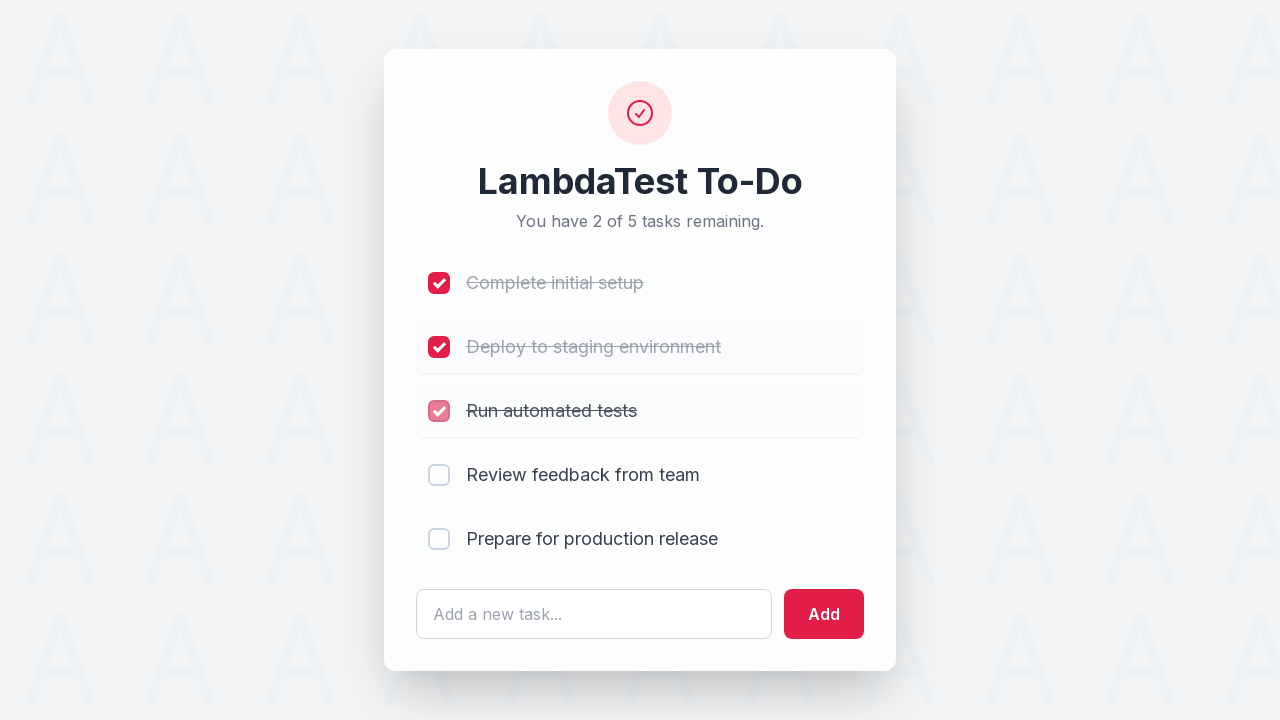

Clicked fourth checkbox item (li4) at (439, 475) on input[name='li4']
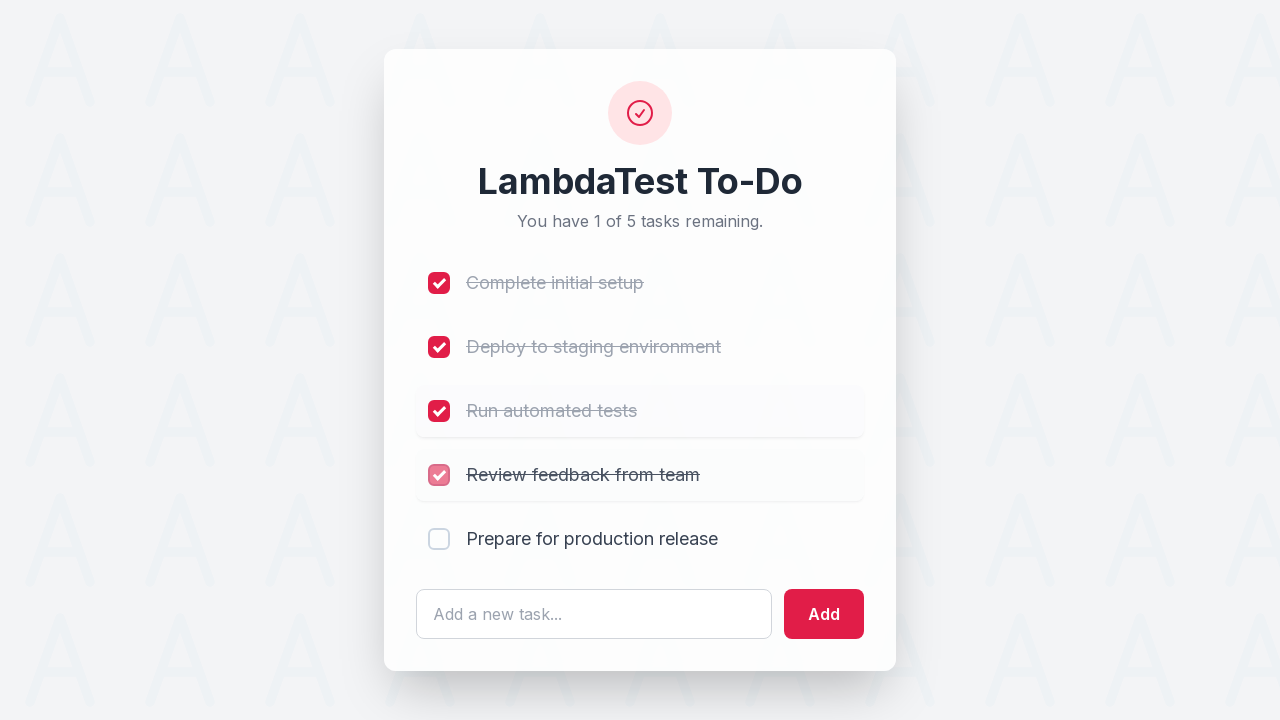

Entered 'List Item 6' in the todo text field on #sampletodotext
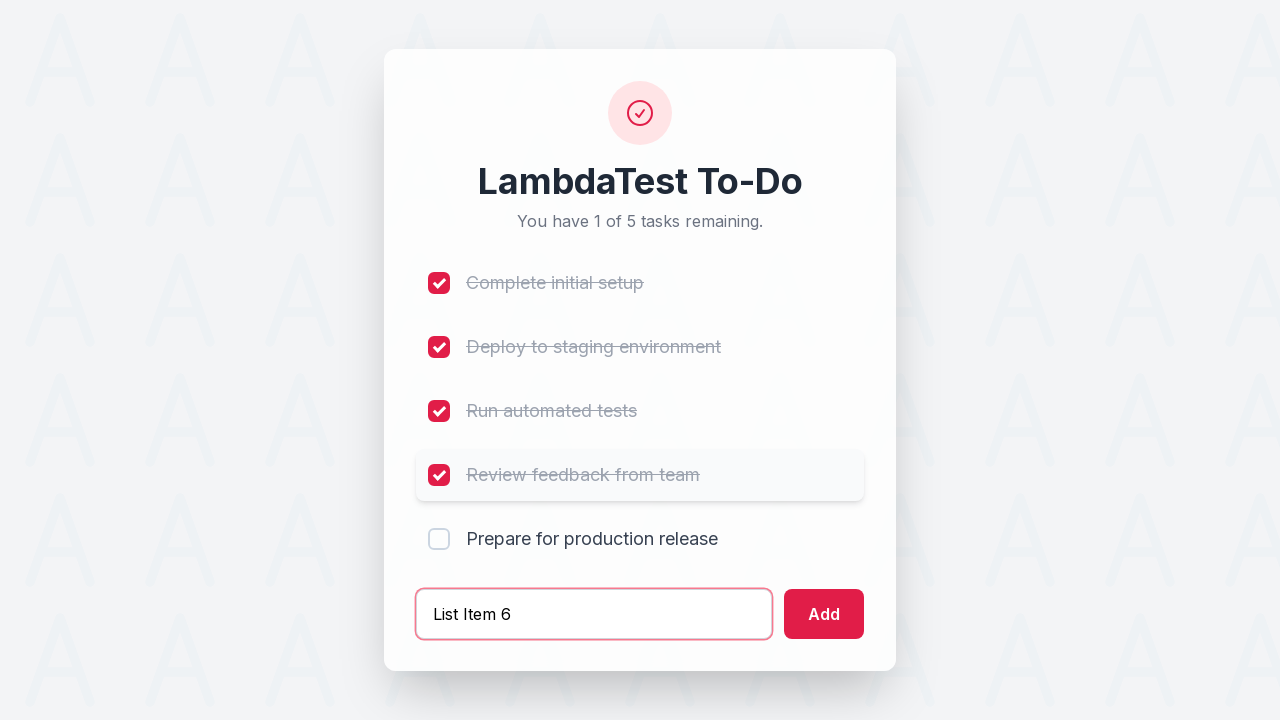

Clicked add button to add the new todo item to the list at (824, 614) on #addbutton
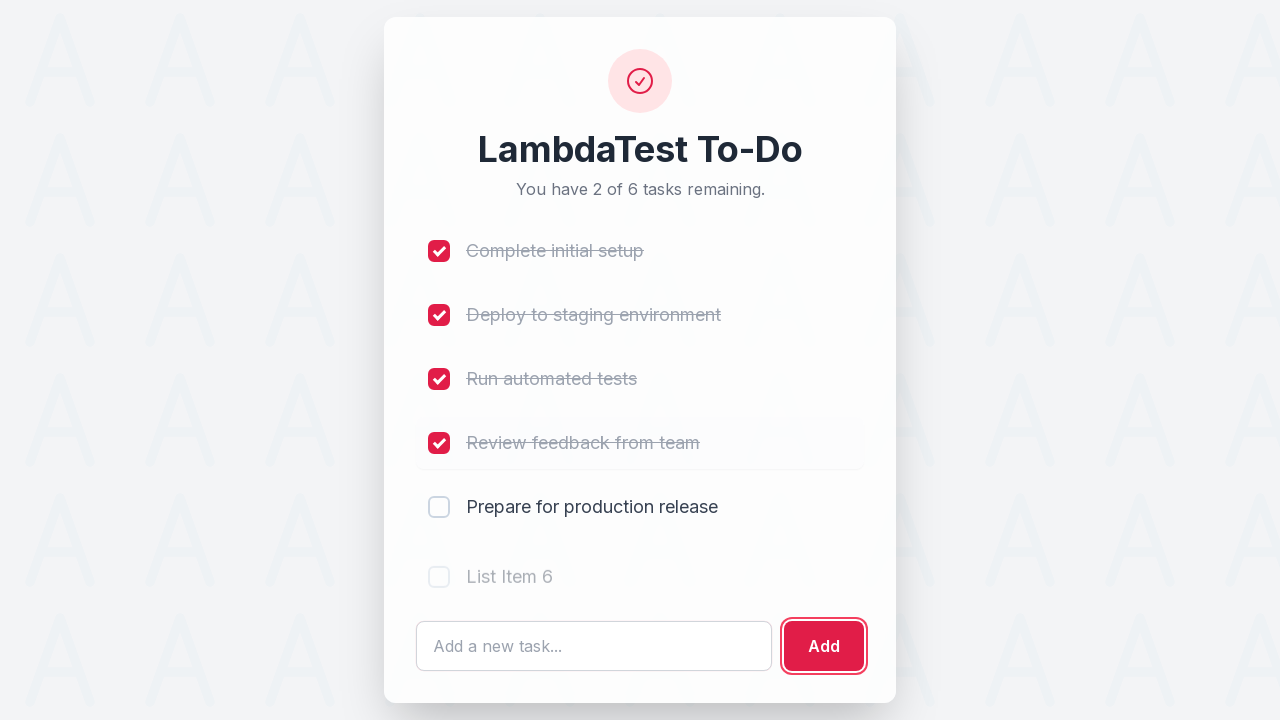

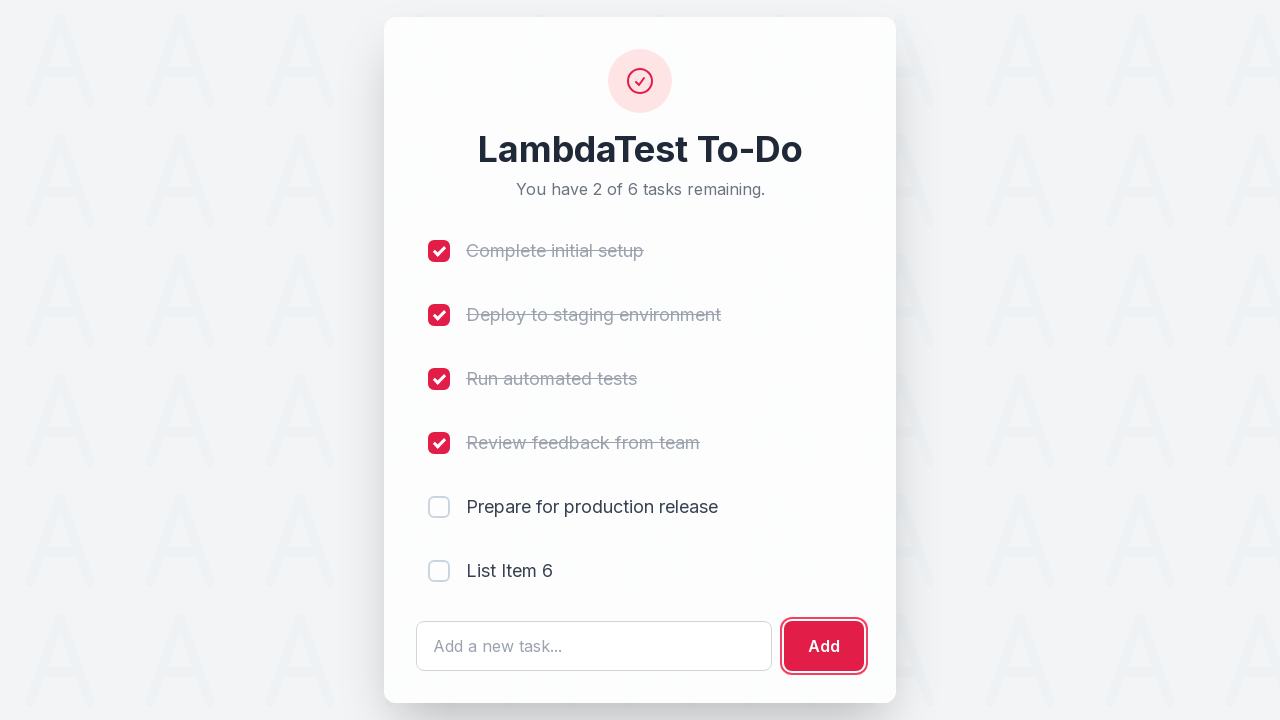